Demonstrates right-click context menu interaction by performing a right-click action on a button element

Starting URL: http://swisnl.github.io/jQuery-contextMenu/demo.html

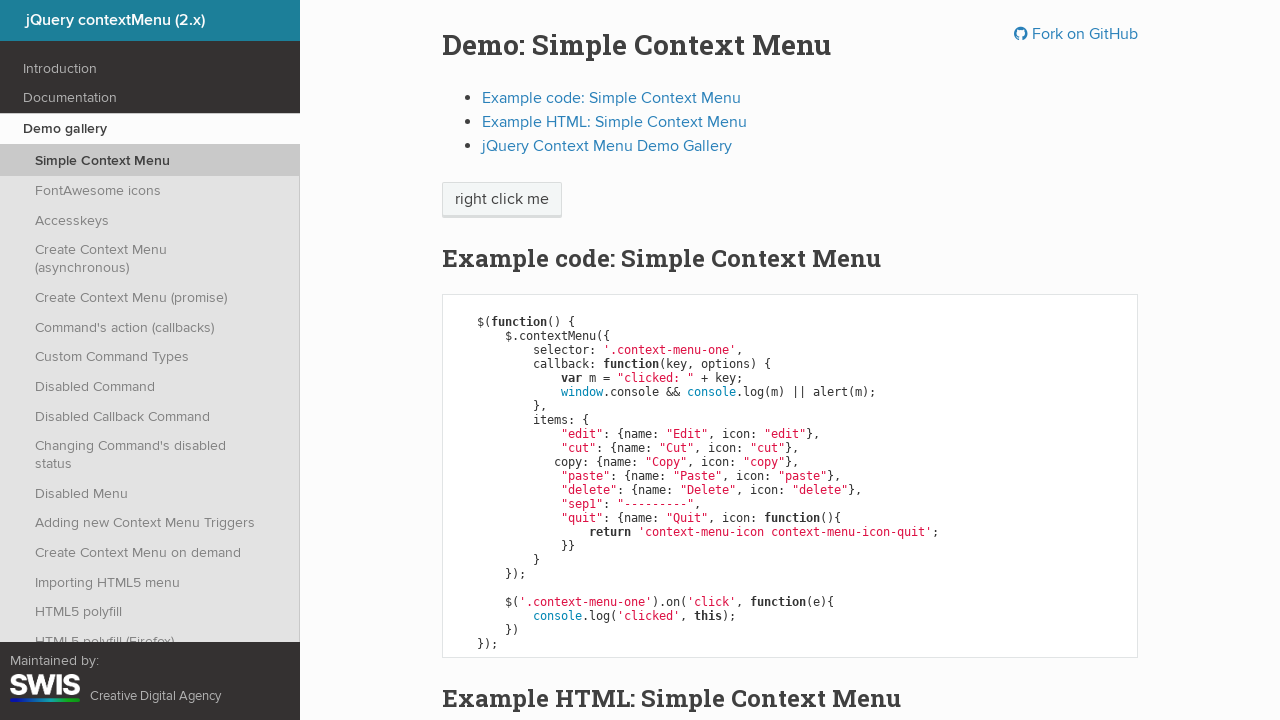

Located the context menu button element
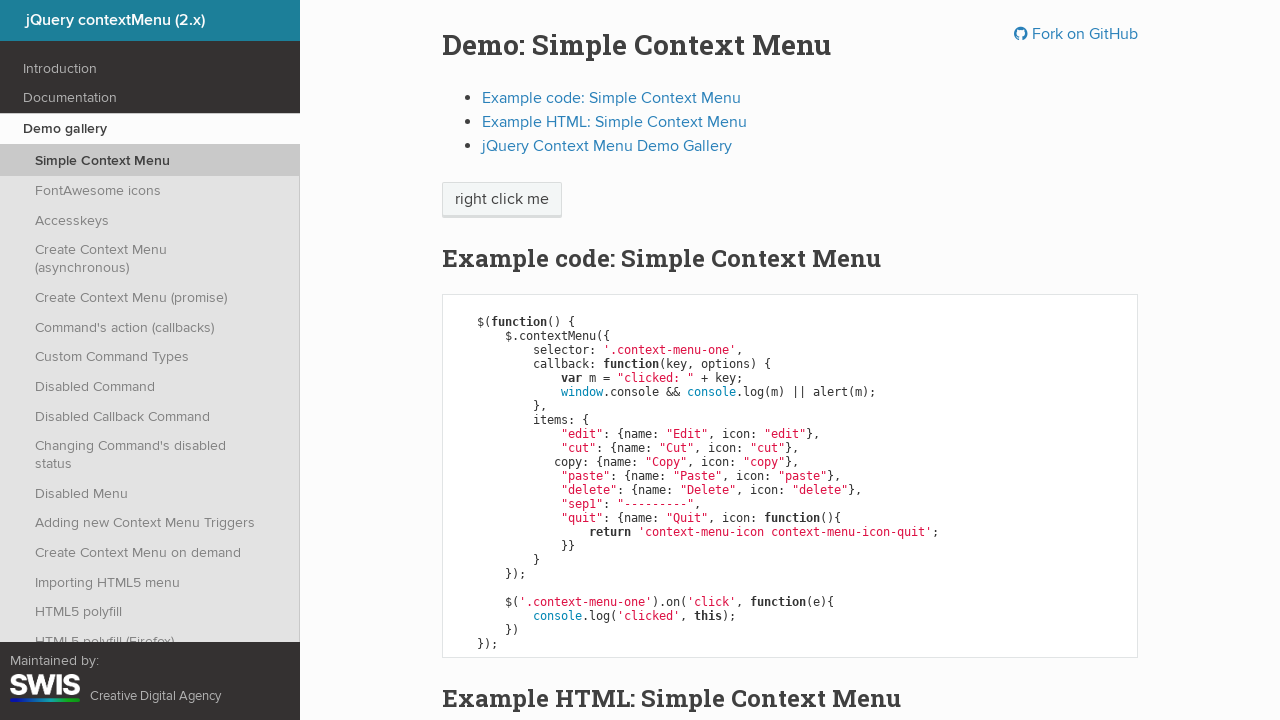

Performed right-click action on the button at (502, 200) on xpath=//span[@class='context-menu-one btn btn-neutral']
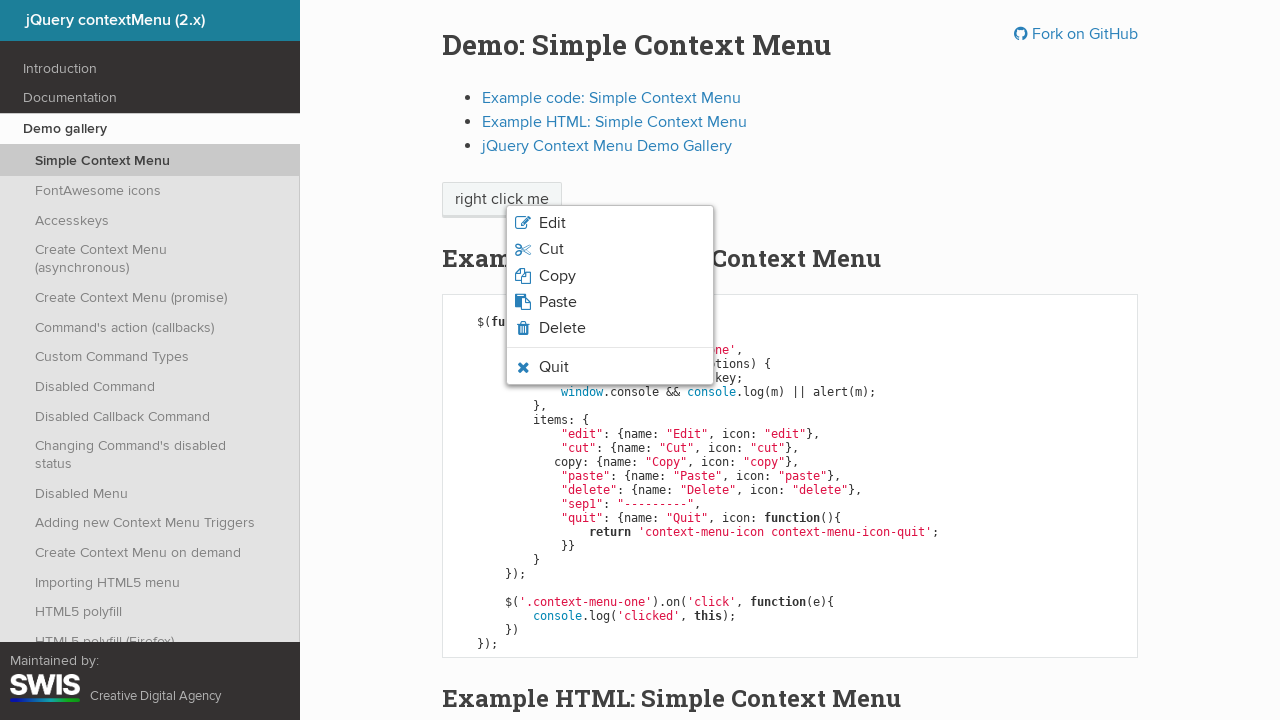

Context menu appeared after right-click
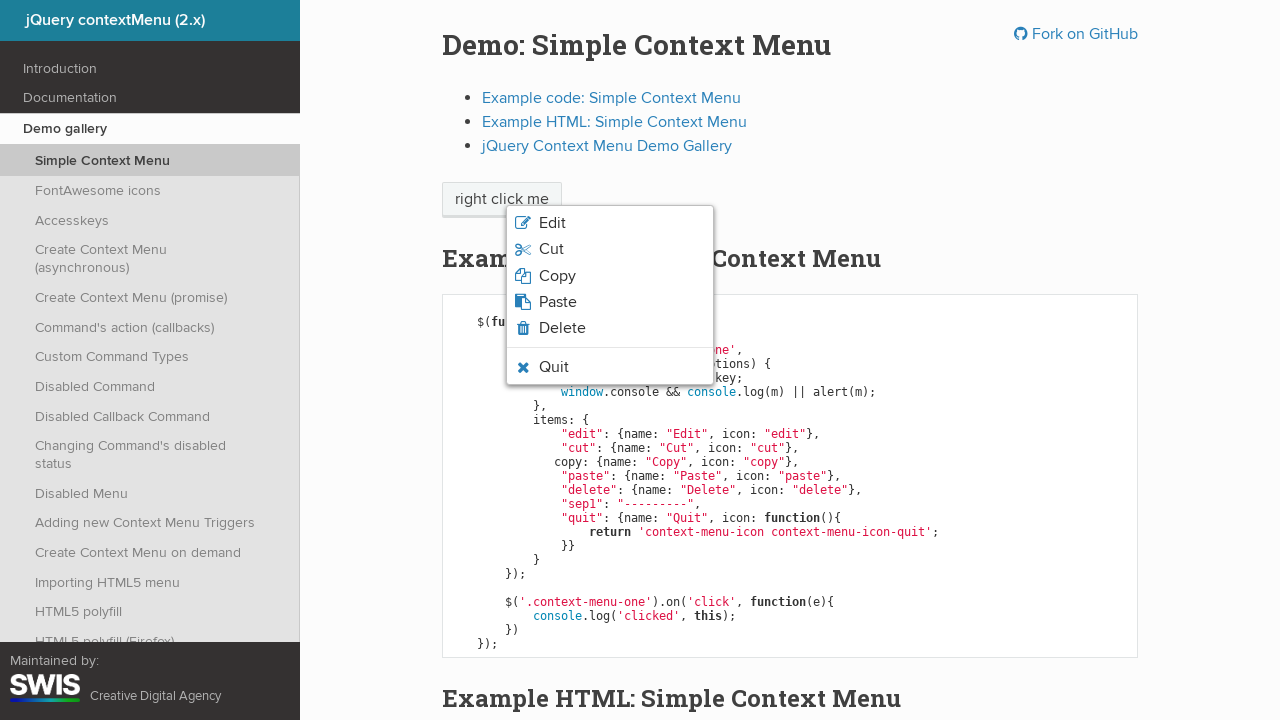

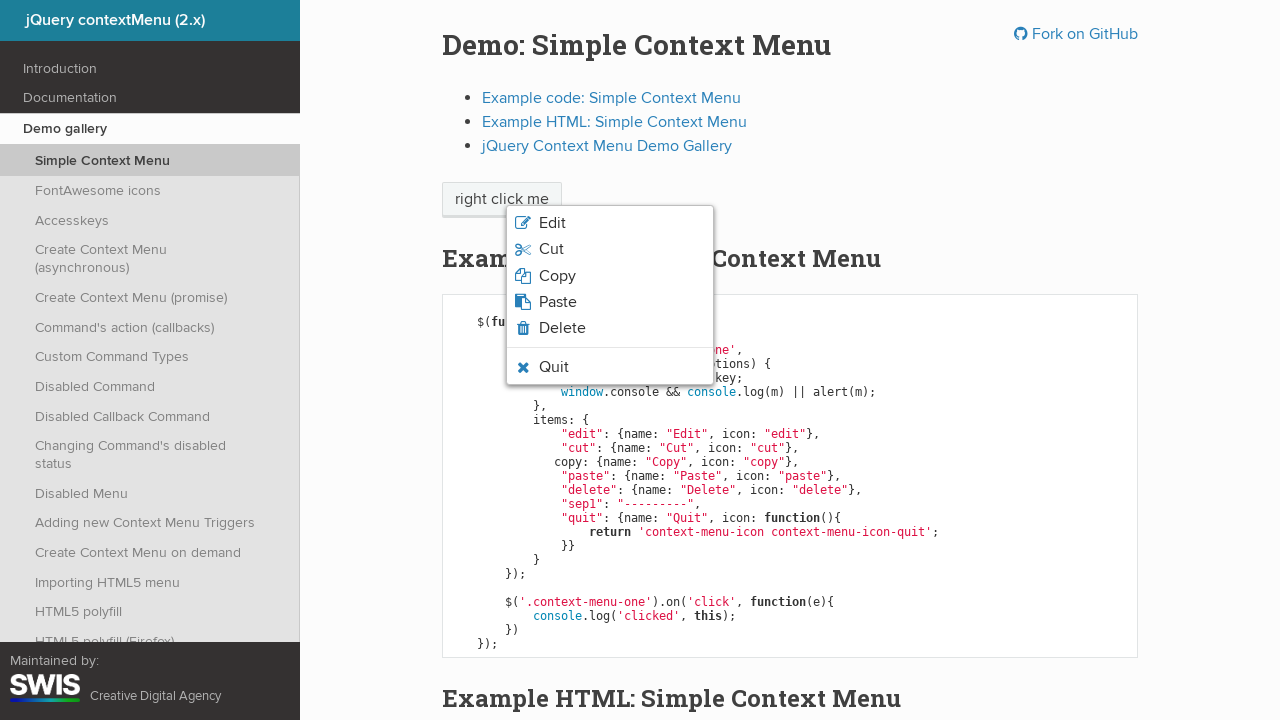